Tests the contact form on a personal website by clicking the contact link and filling in the name field

Starting URL: https://www.kelvinkamara.com

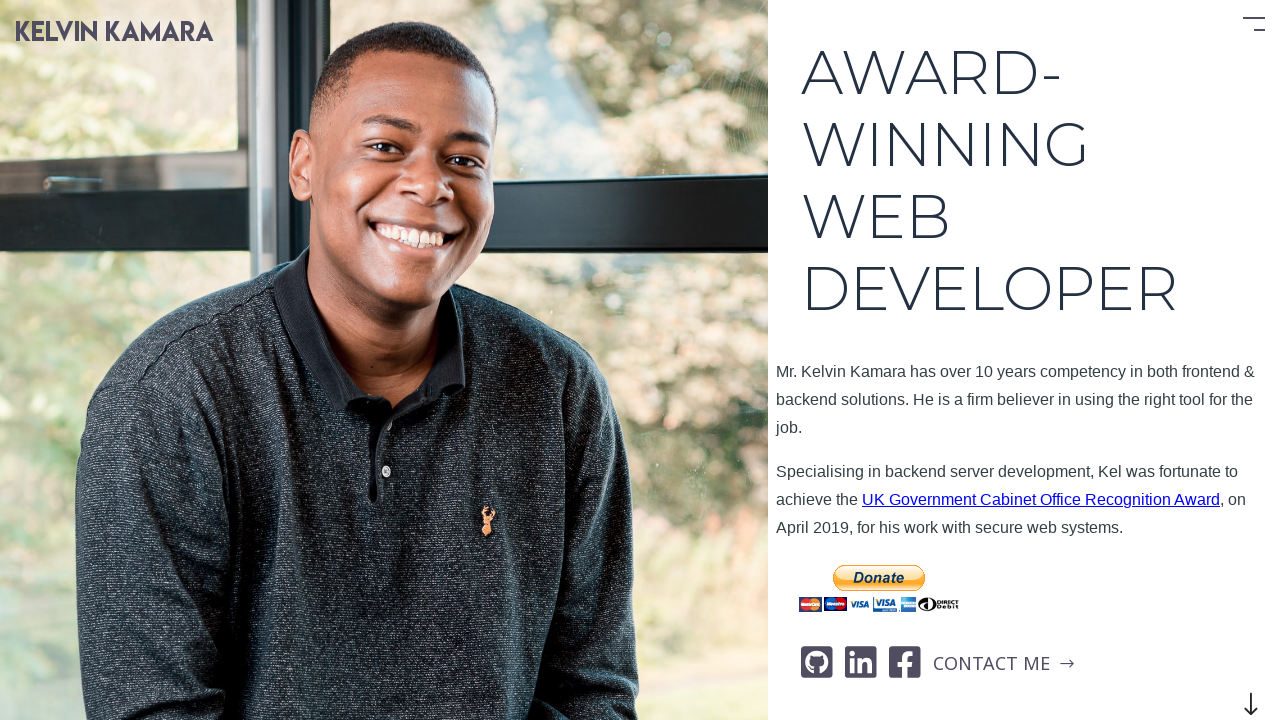

Clicked contact me link at (1004, 664) on a#contact-me-link
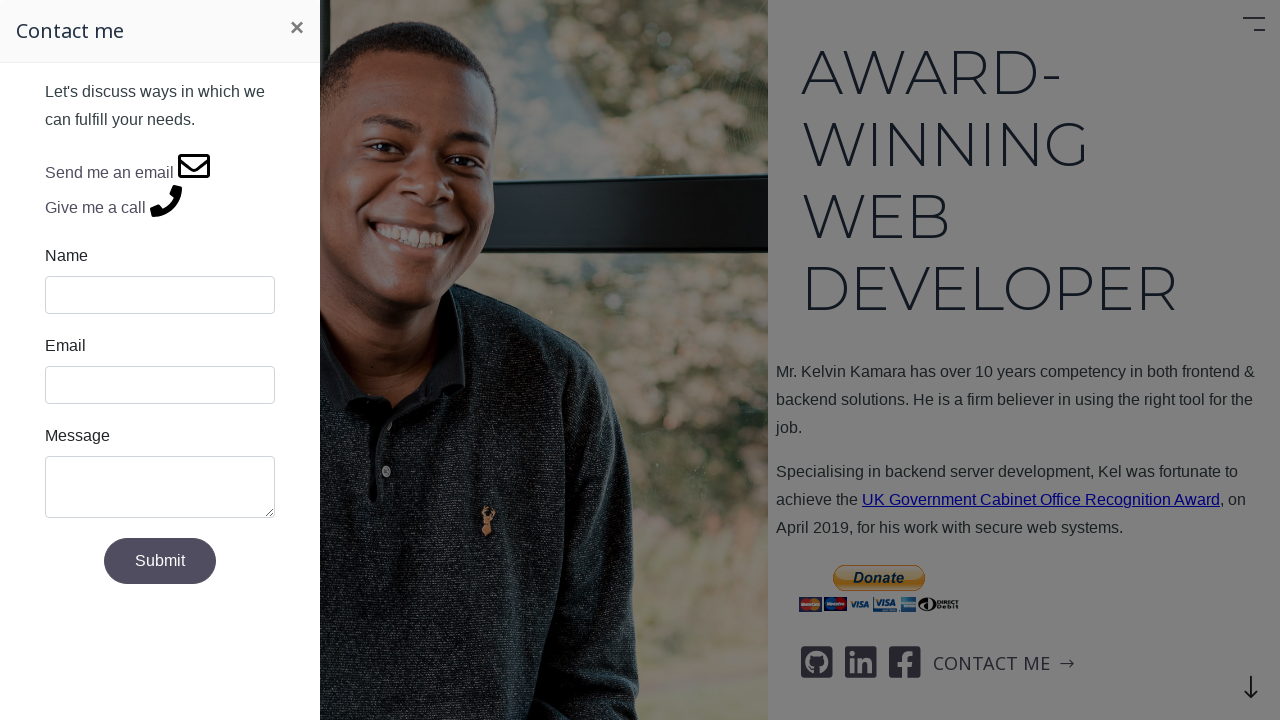

Filled name field with 'TestUser' on input#name
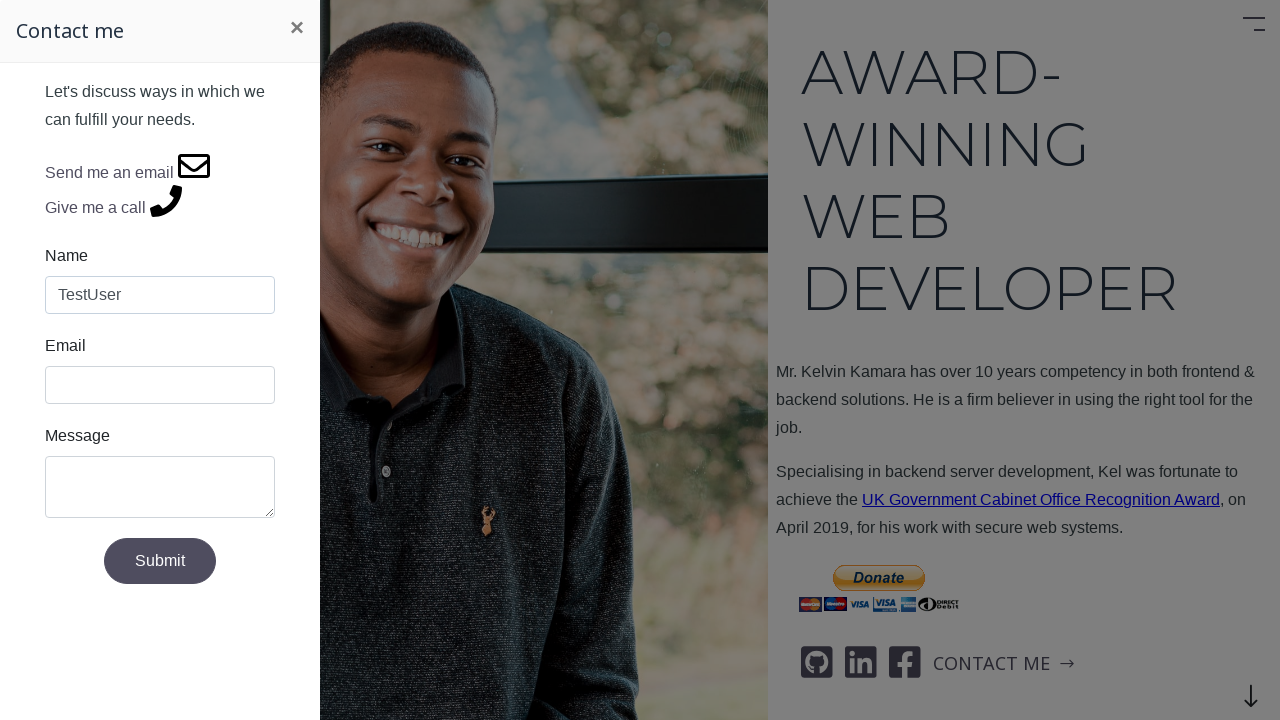

Pressed Enter to submit contact form on input#name
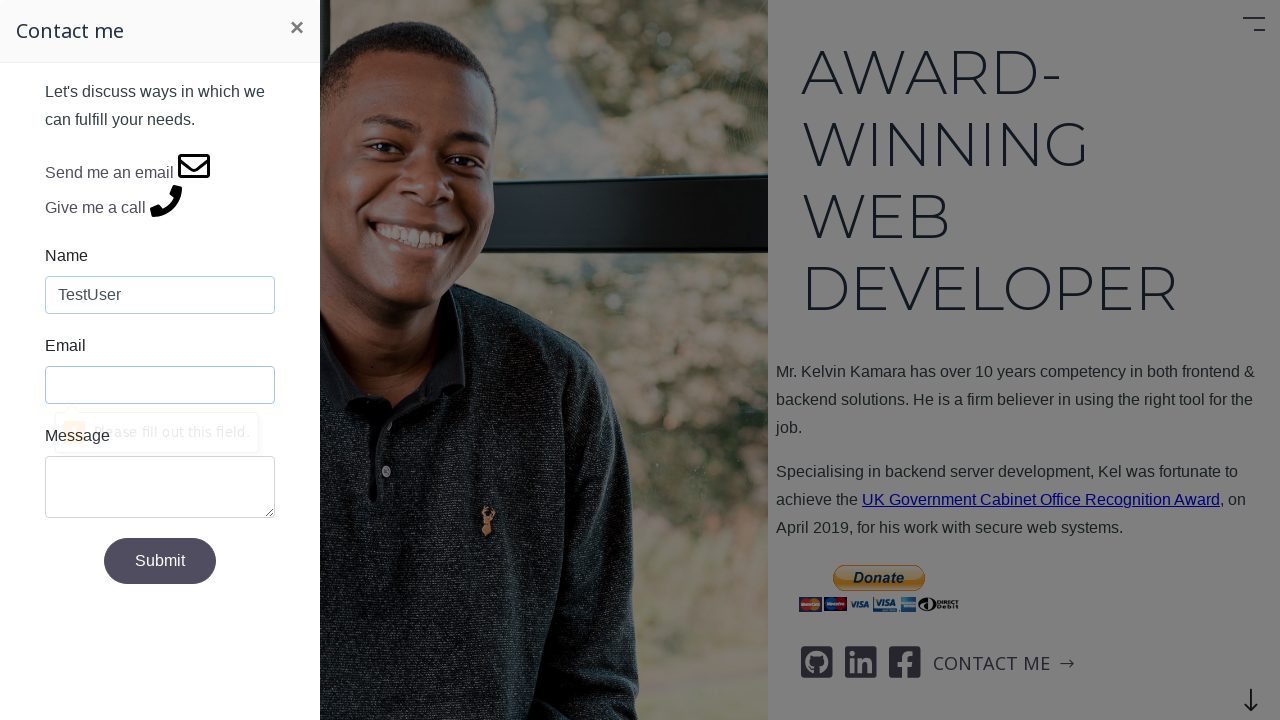

Waited 1000ms for form response
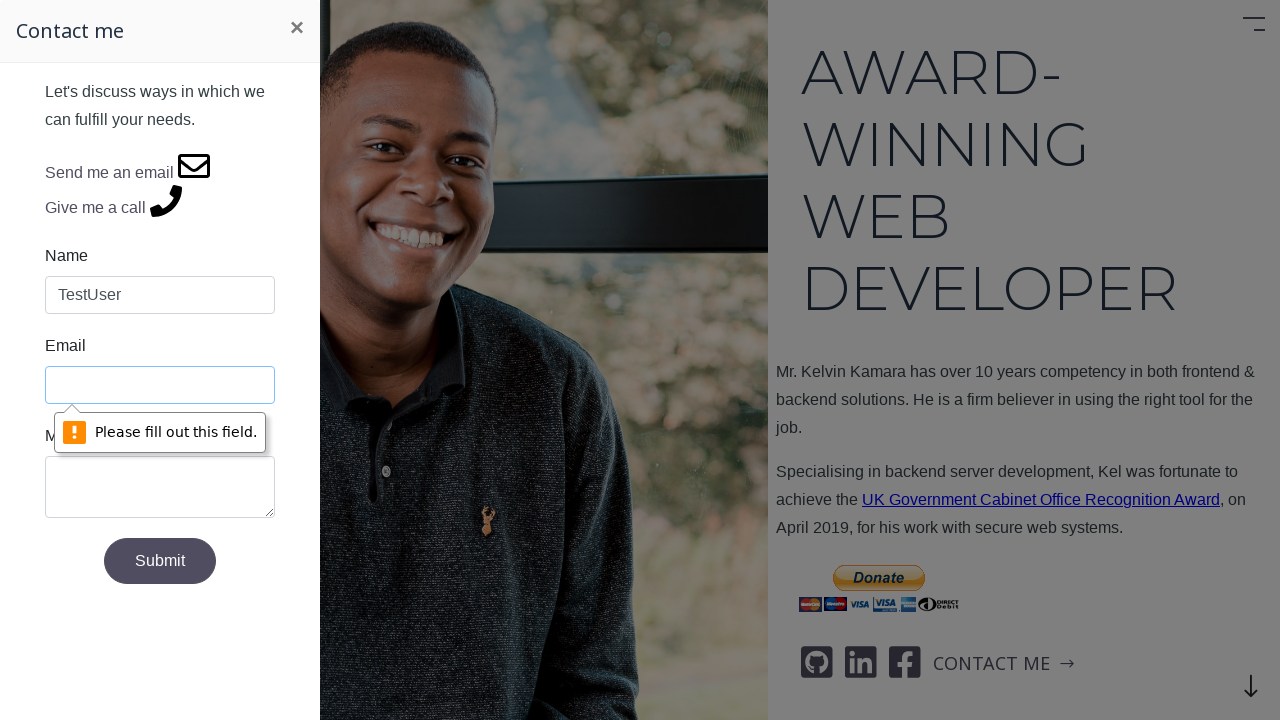

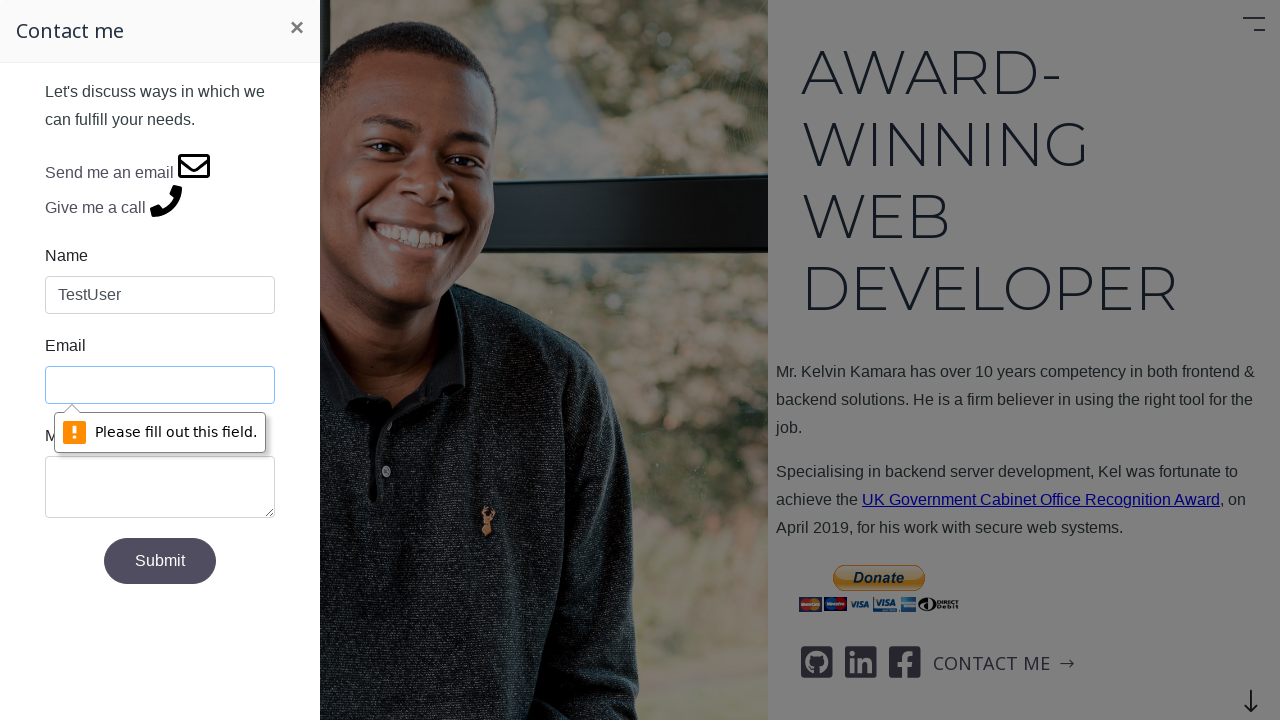